Navigates to Mumbai Indians cricket team website and verifies the page loads

Starting URL: https://www.mumbaiindians.com/

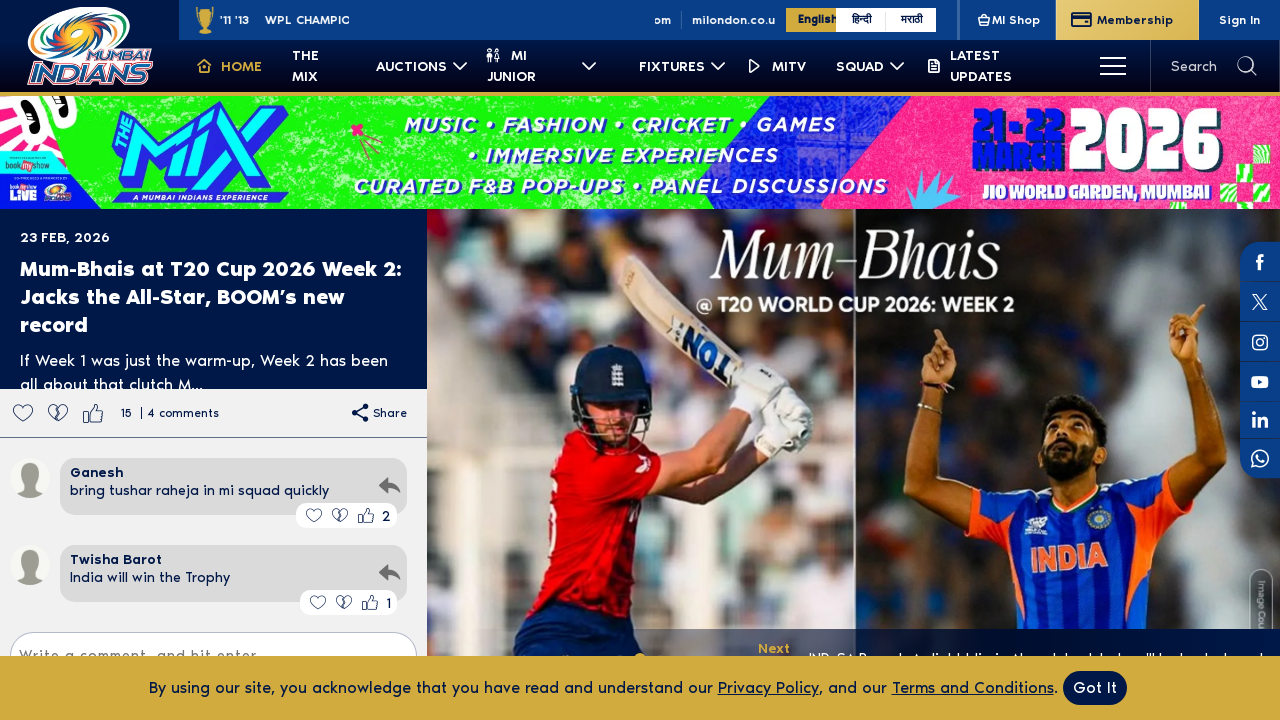

Waited for Mumbai Indians website to load completely (networkidle state)
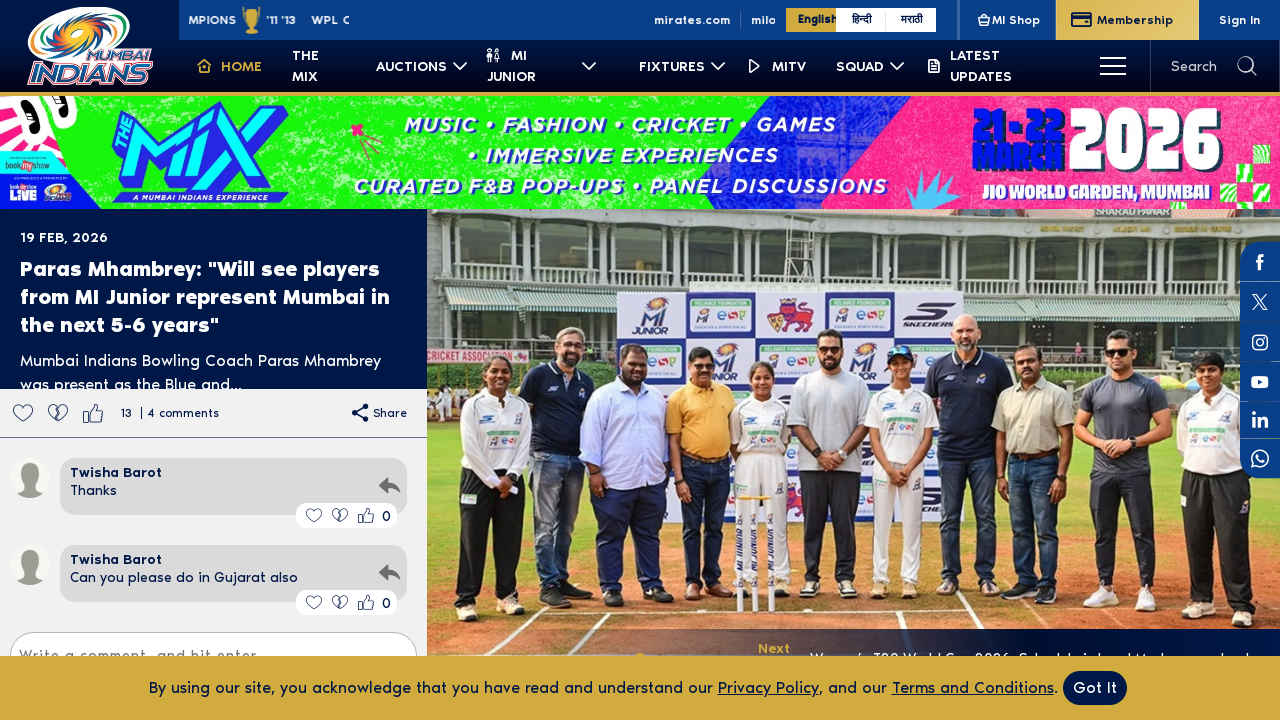

Verified page title is present
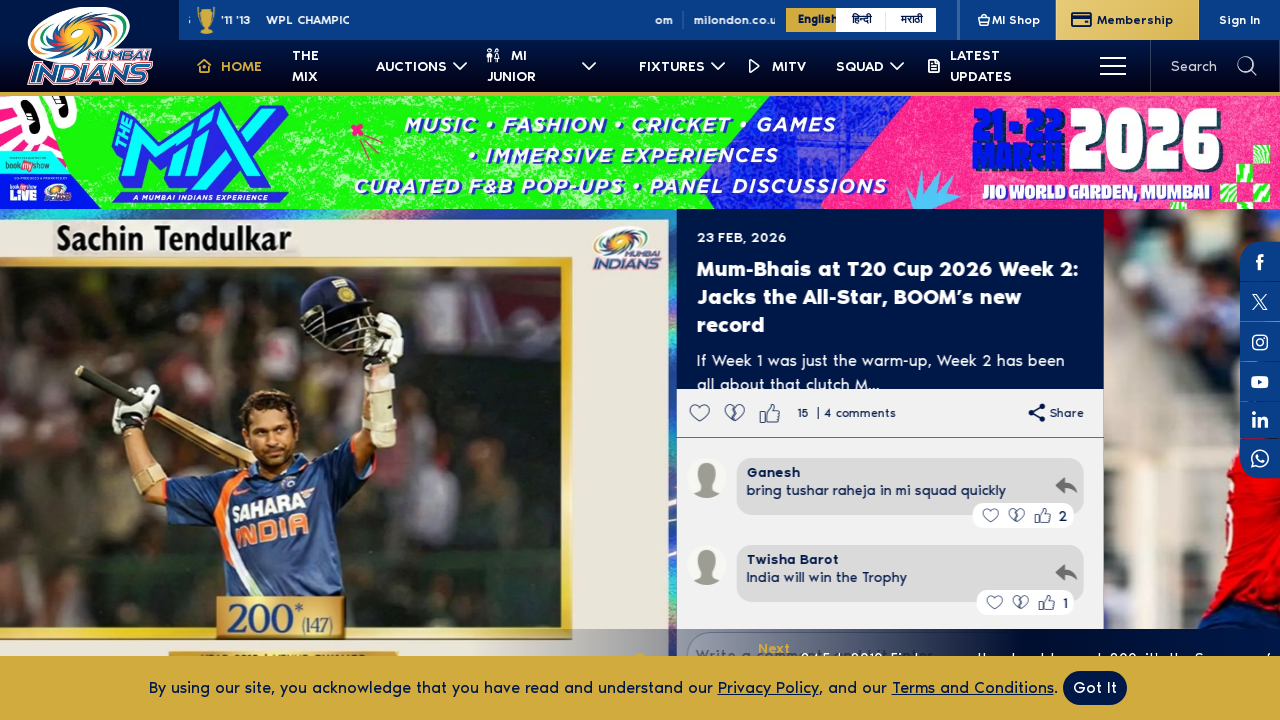

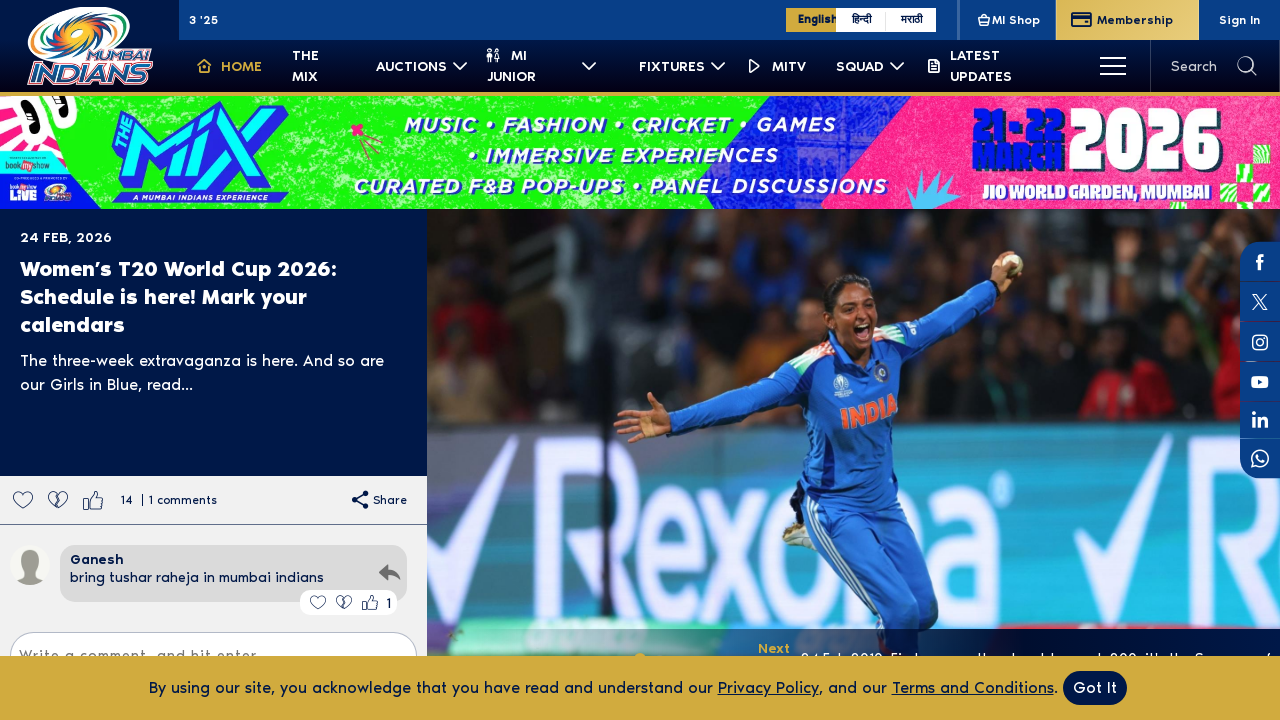